Tests JavaScript alert functionality by entering a name, triggering an alert, verifying the name appears in the alert message, and accepting the alert

Starting URL: https://rahulshettyacademy.com/AutomationPractice/

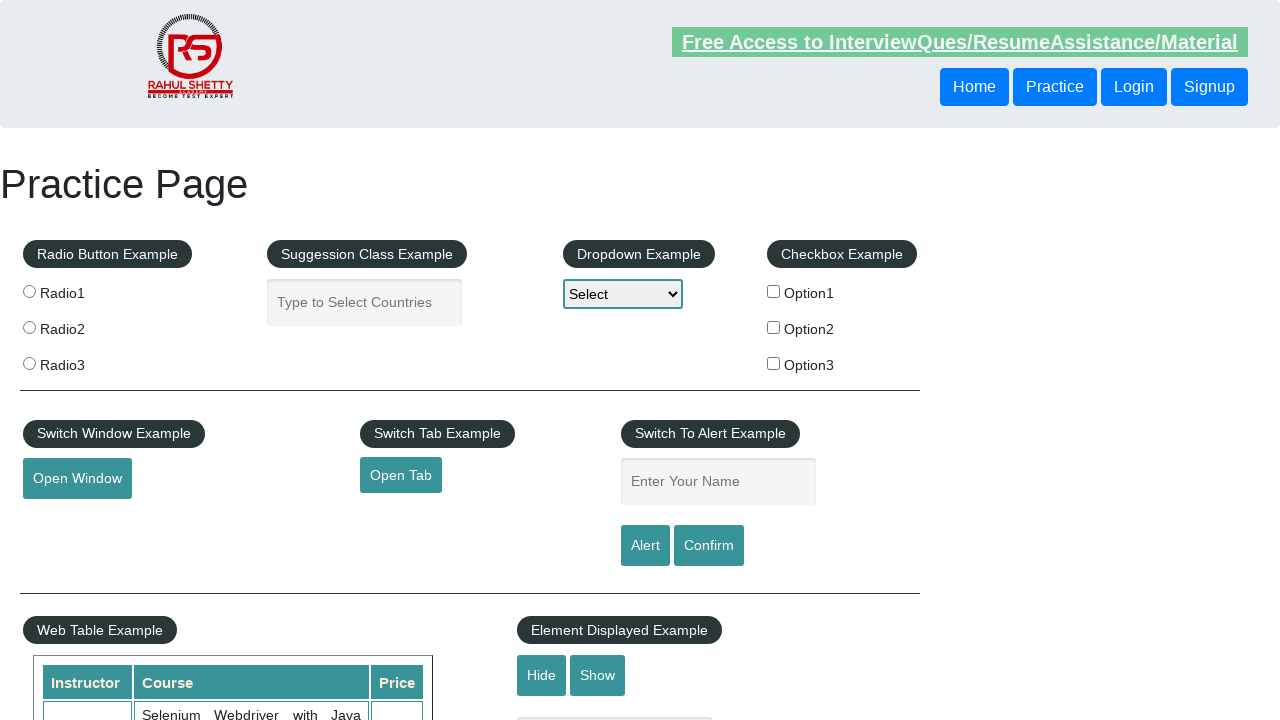

Navigated to https://rahulshettyacademy.com/AutomationPractice/
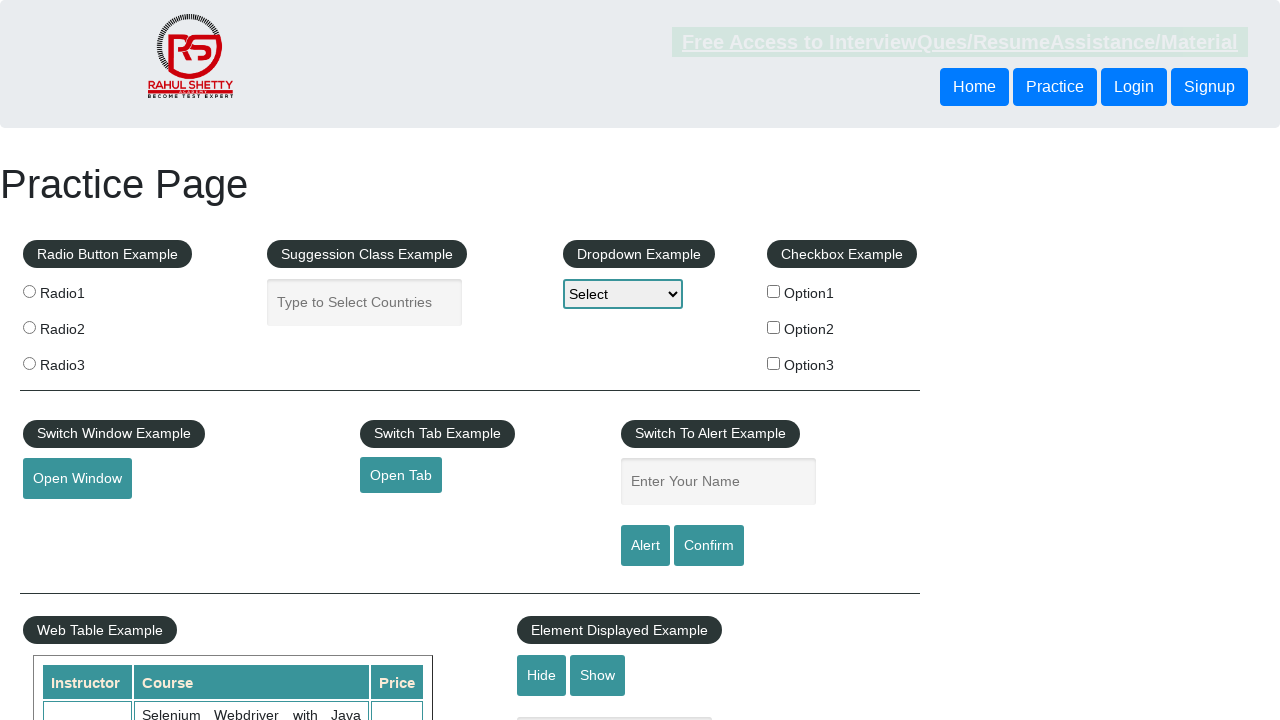

Filled name field with 'tejaswi' on #name
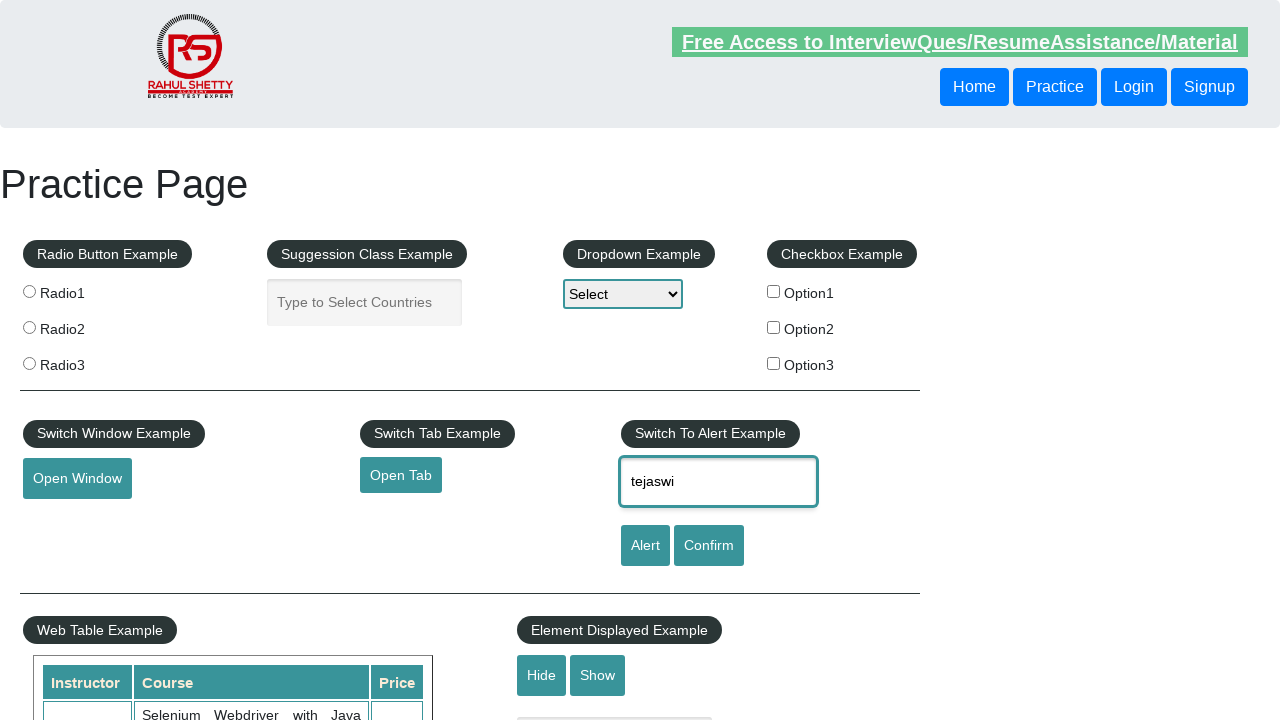

Verified 'tejaswi' appears in alert message: 'Hello tejaswi, share this practice page and share your knowledge' at (645, 546) on #alertbtn
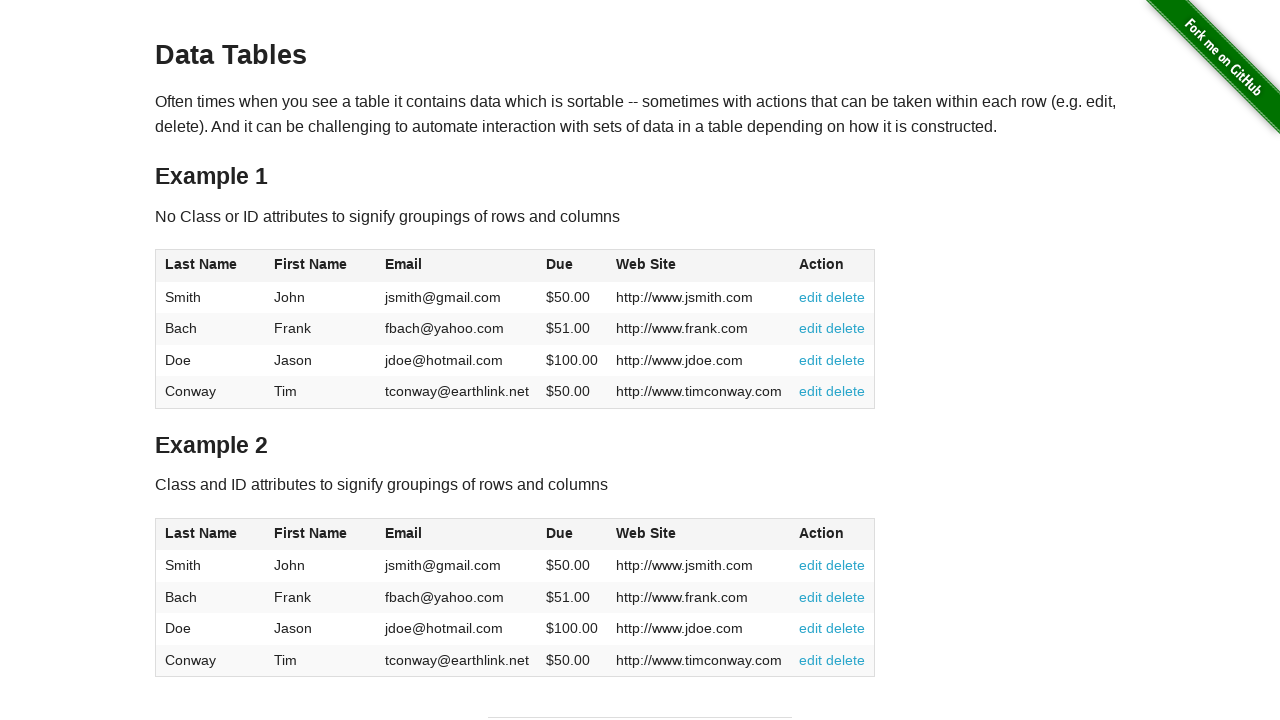

Accepted the JavaScript alert
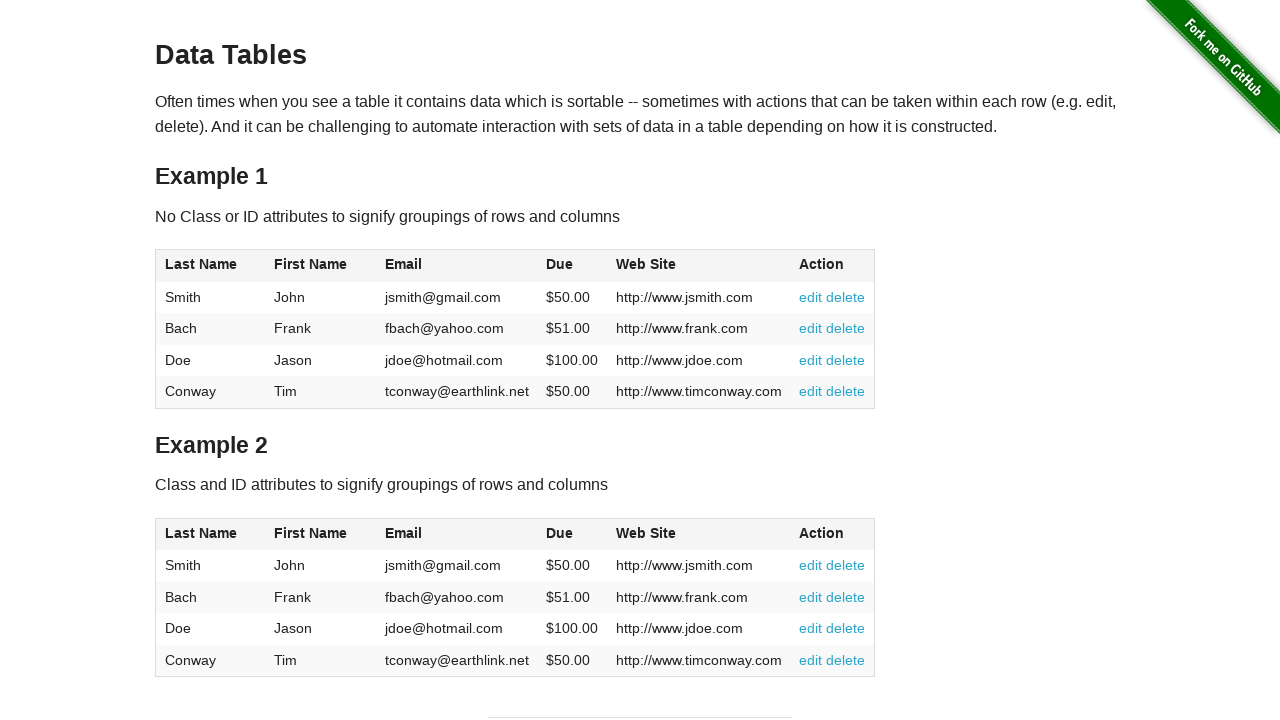

Clicked alert button to trigger JavaScript alert
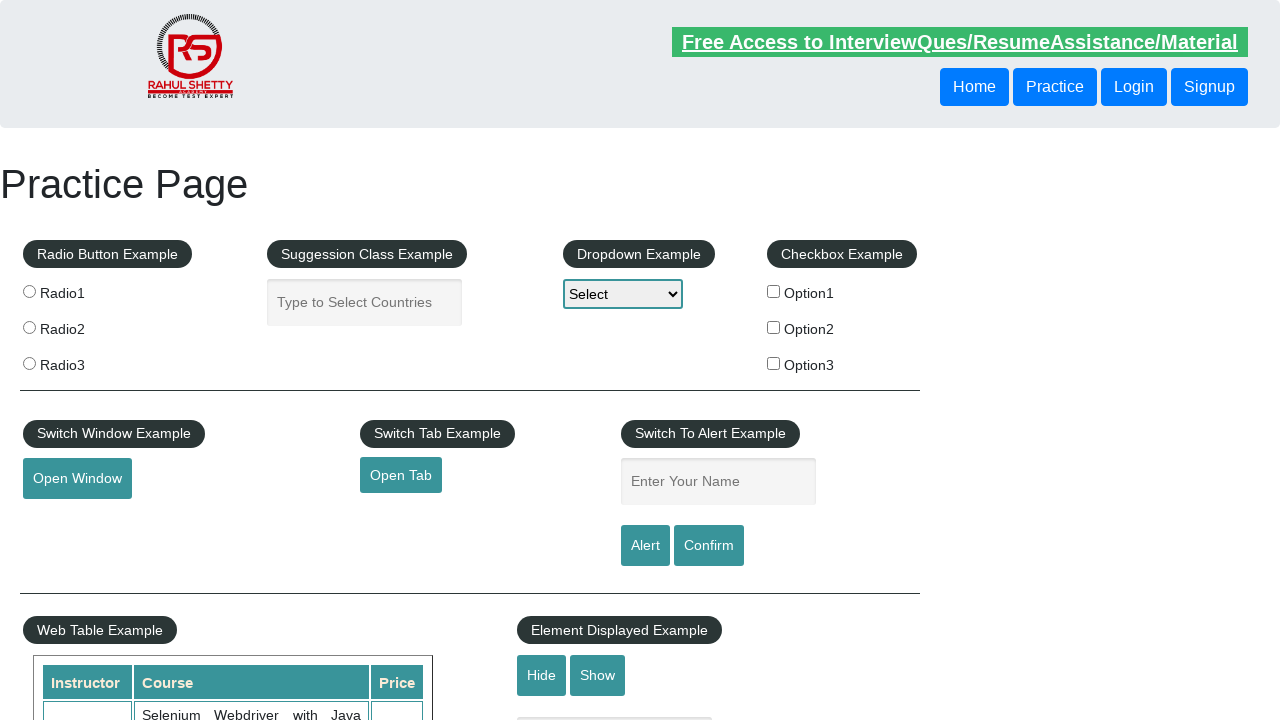

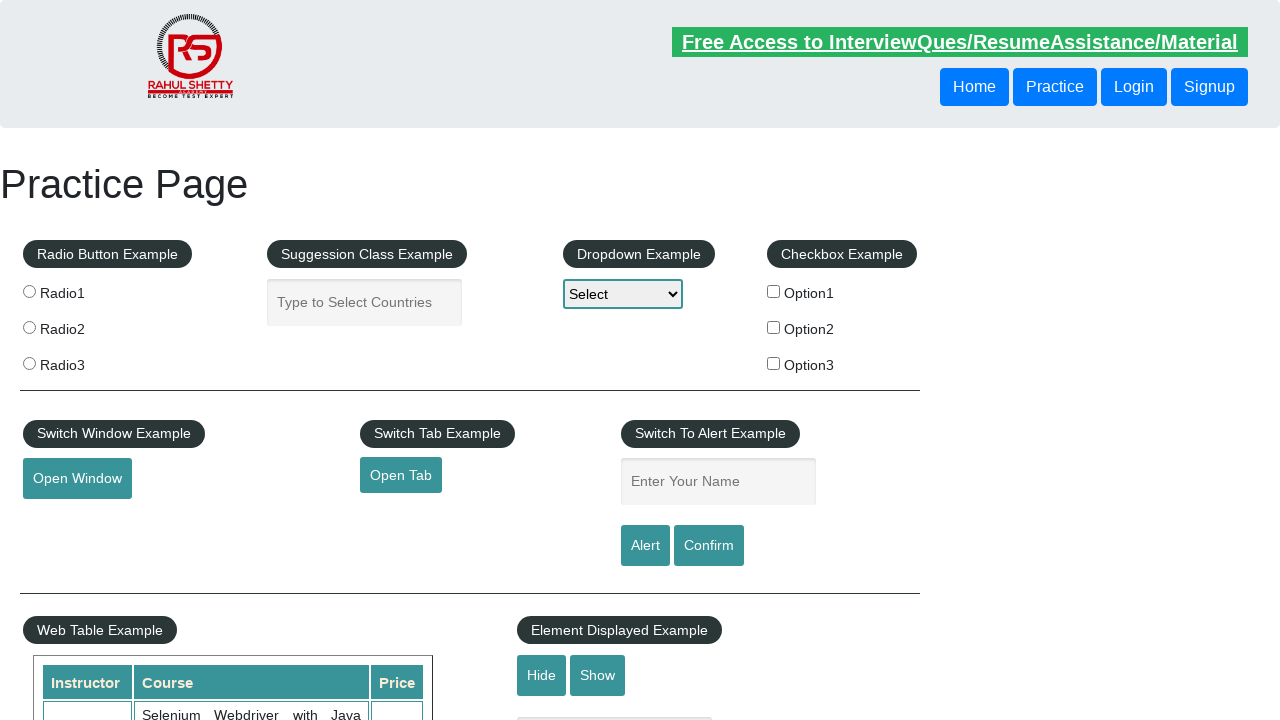